Tests clicking the JS Alert button and verifying that an alert appears and can be handled

Starting URL: https://the-internet.herokuapp.com/javascript_alerts

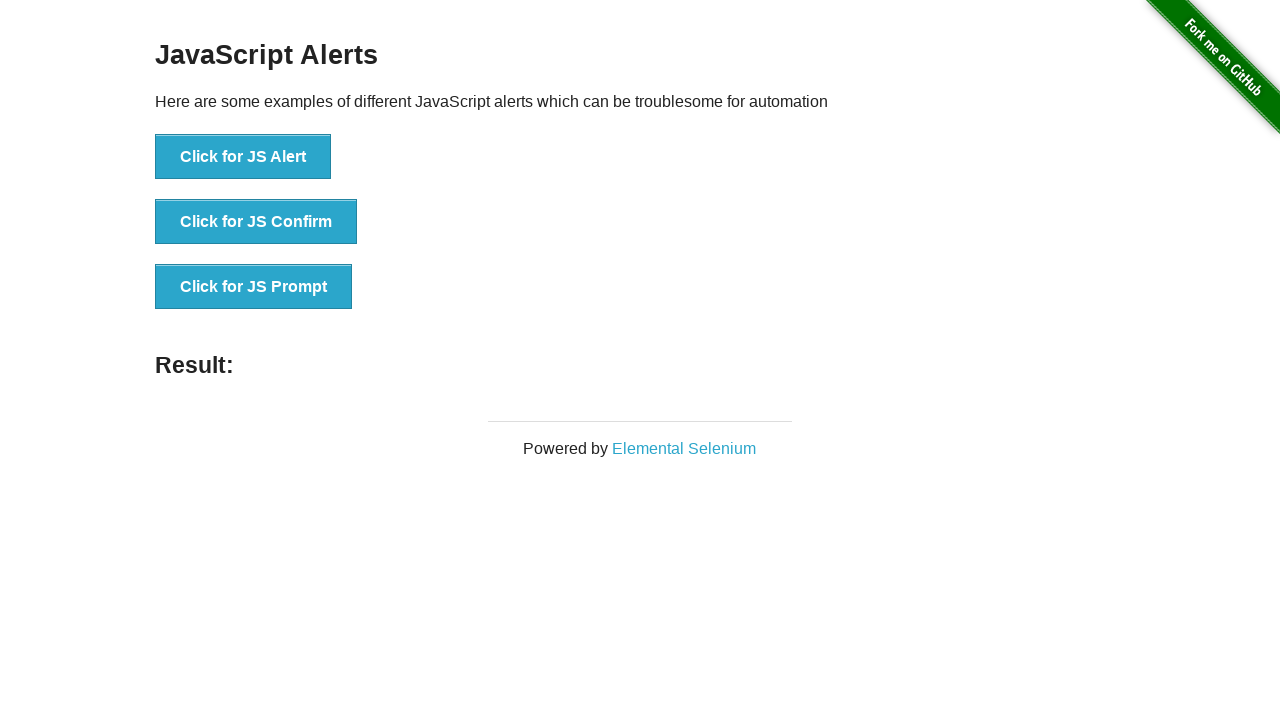

Clicked the JS Alert button at (243, 157) on xpath=//button[.='Click for JS Alert']
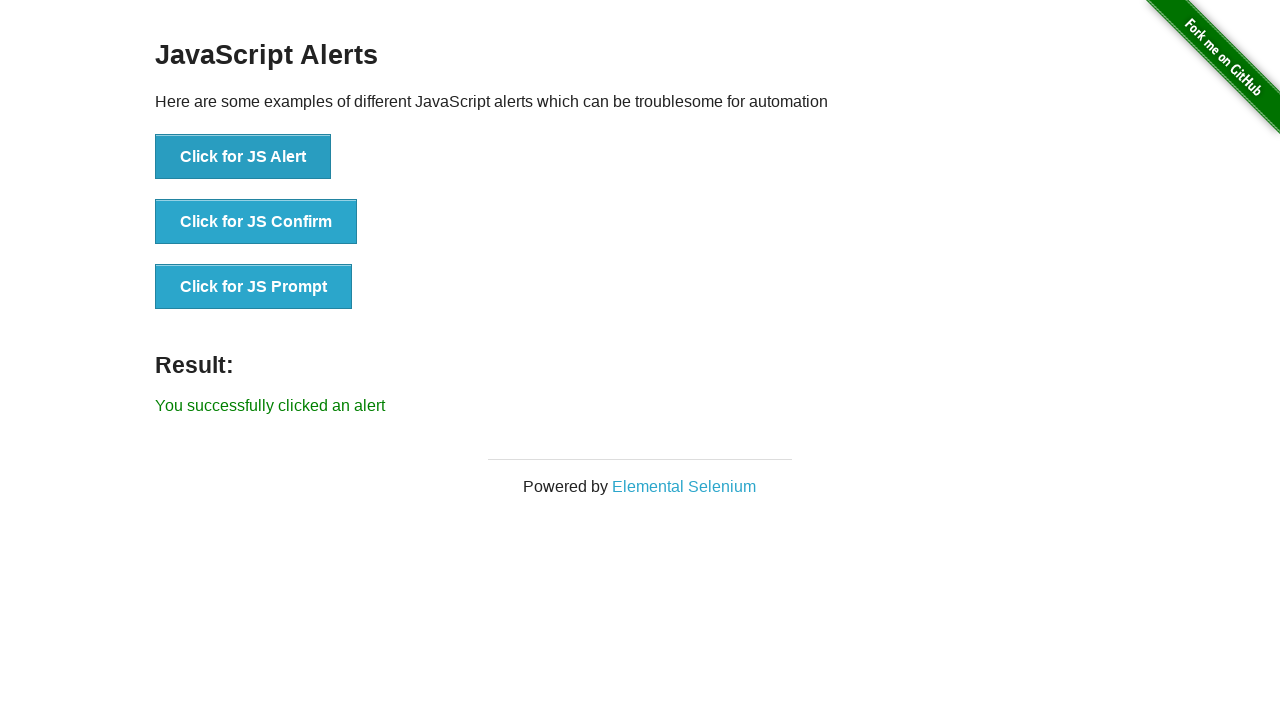

Set up dialog handler to accept alerts
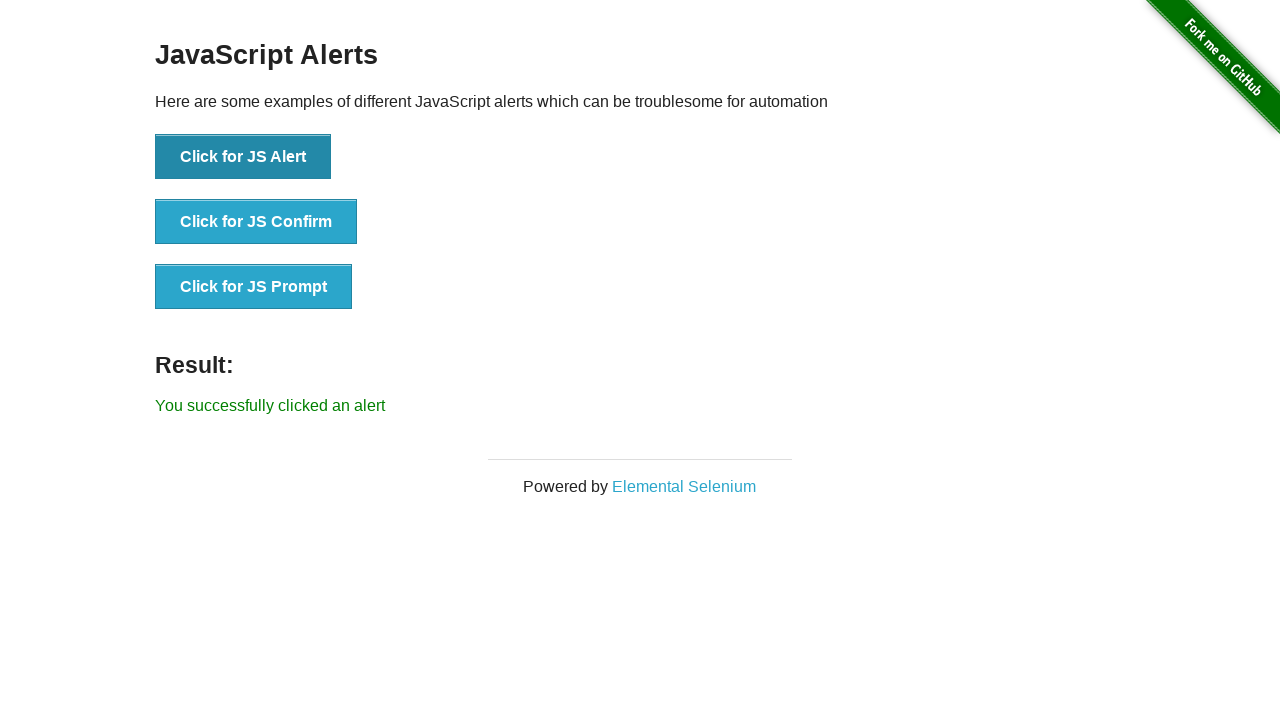

Result message appeared after handling alert
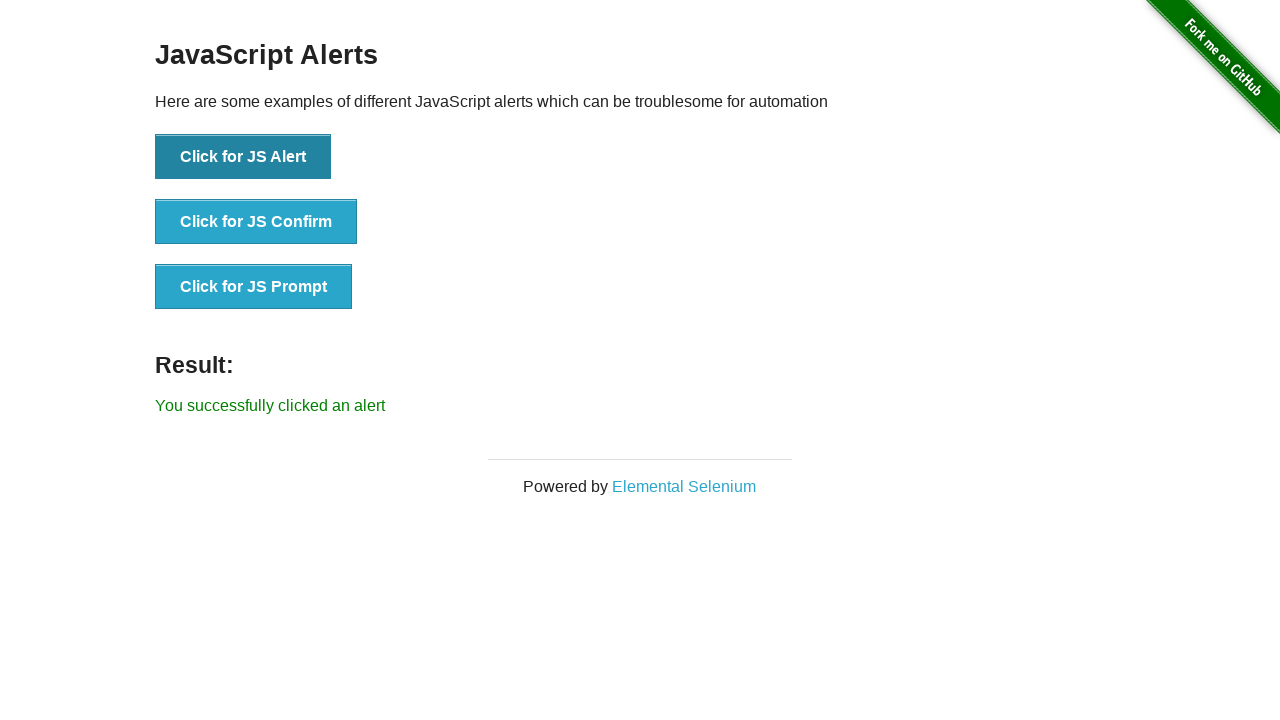

Retrieved result message text
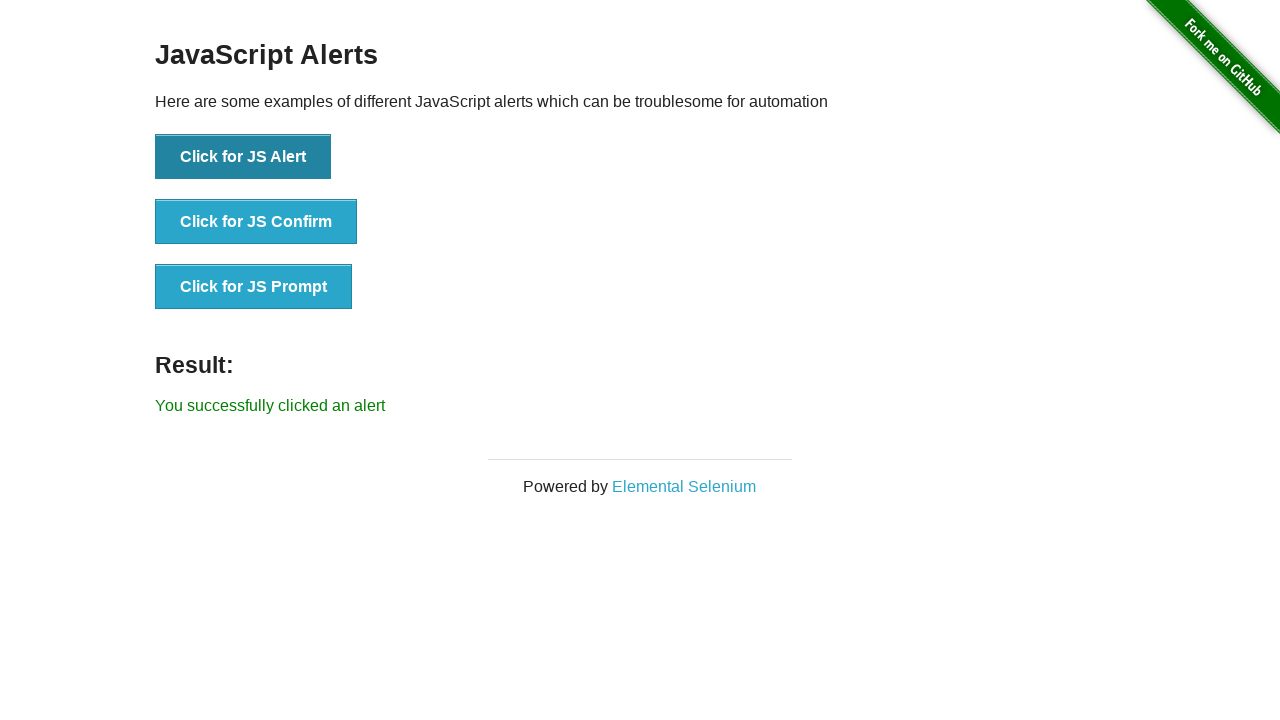

Verified result message equals 'You successfully clicked an alert'
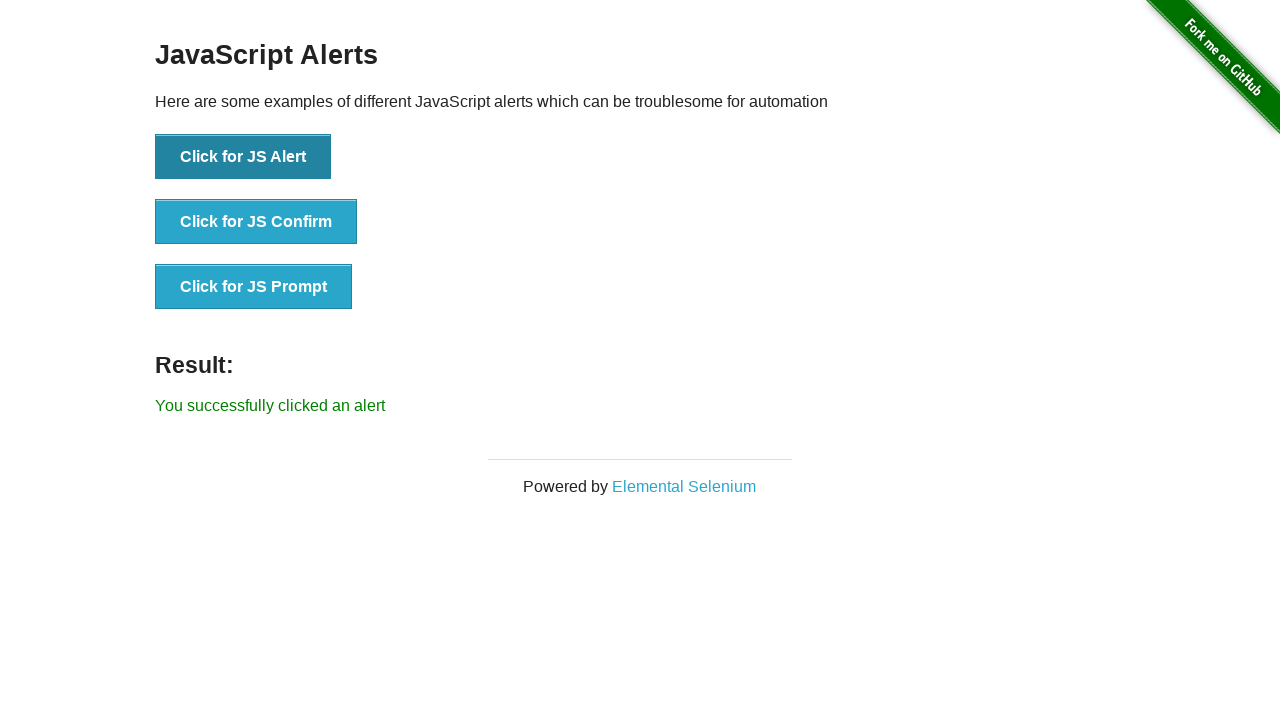

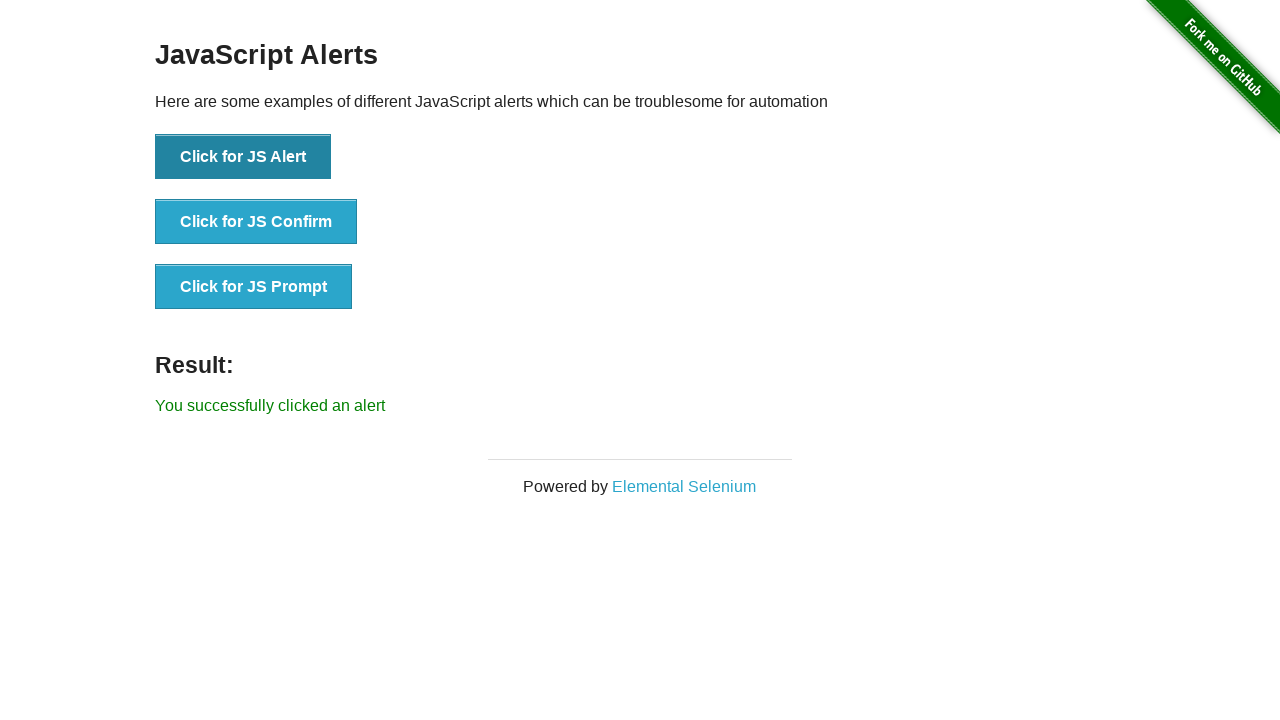